Tests handling of a JavaScript alert dialog by clicking a button to trigger the alert and accepting it with OK

Starting URL: https://testautomationpractice.blogspot.com/

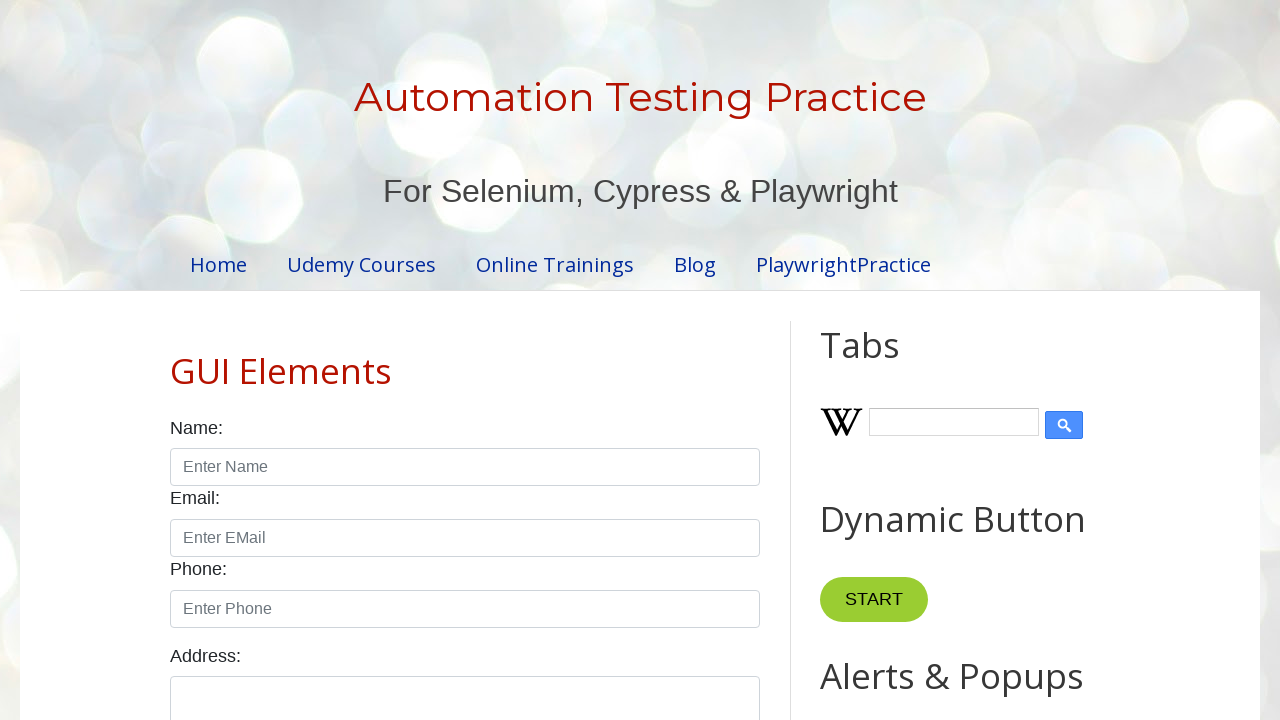

Set up dialog event handler for alert
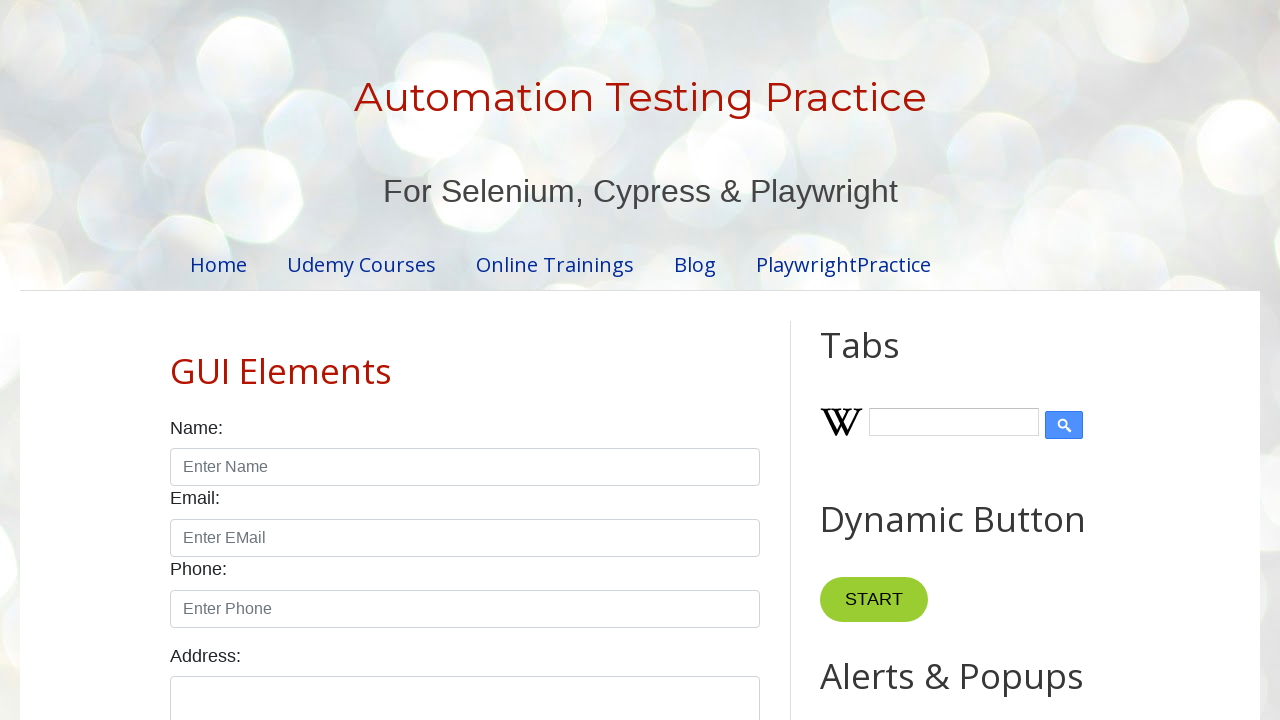

Clicked 'Trigger an alert' button at (888, 361) on #alertBtn
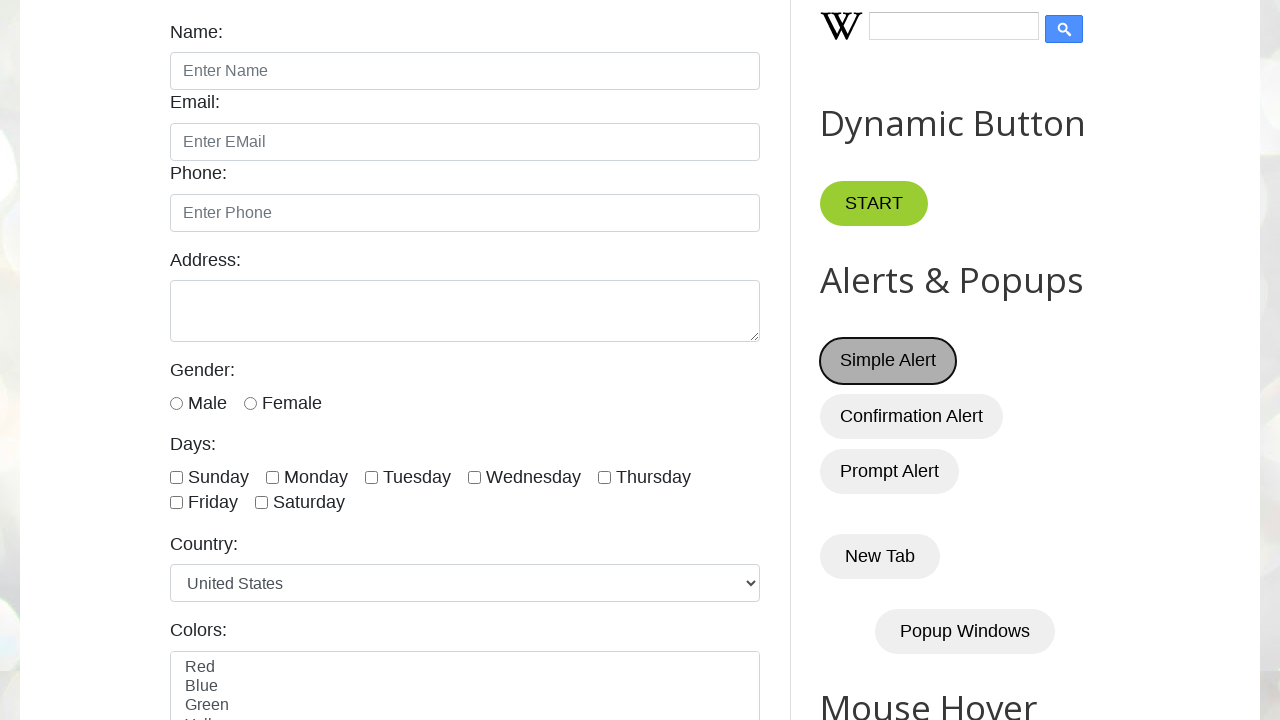

Waited for alert dialog to be processed
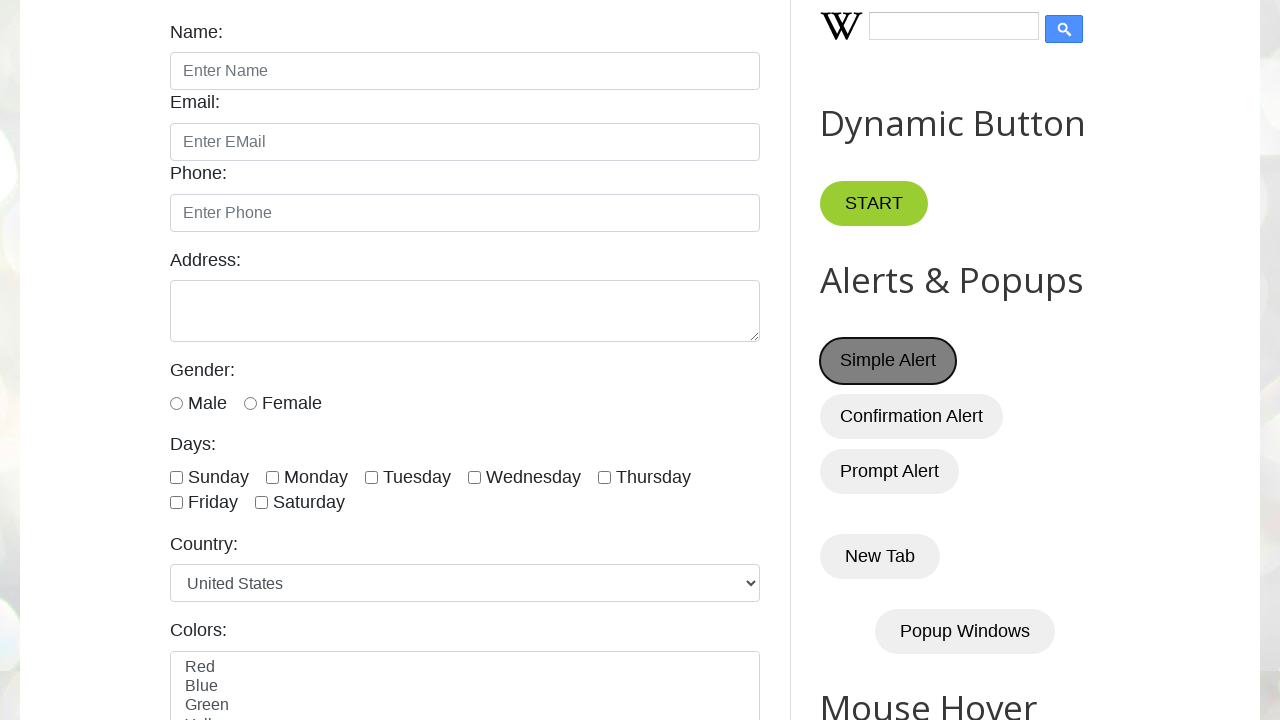

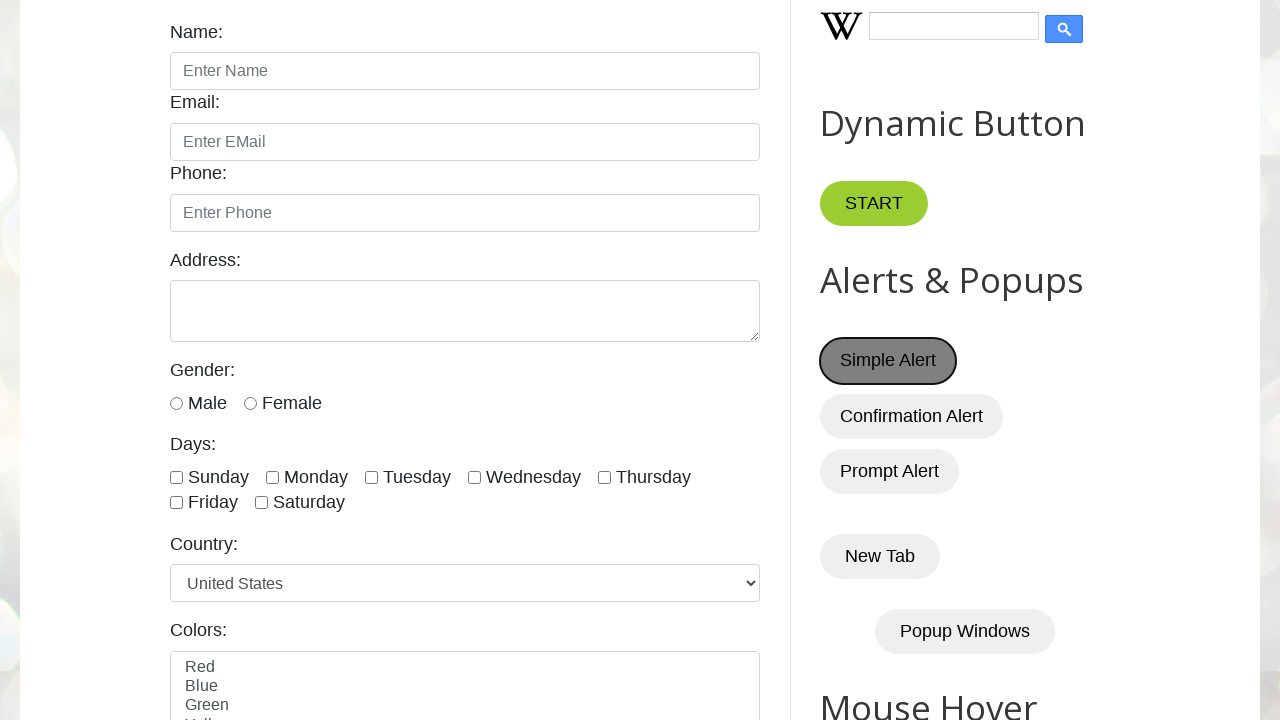